Tests hover functionality by navigating to the Hovers page, hovering over images, and clicking on a revealed submenu link

Starting URL: https://the-internet.herokuapp.com/

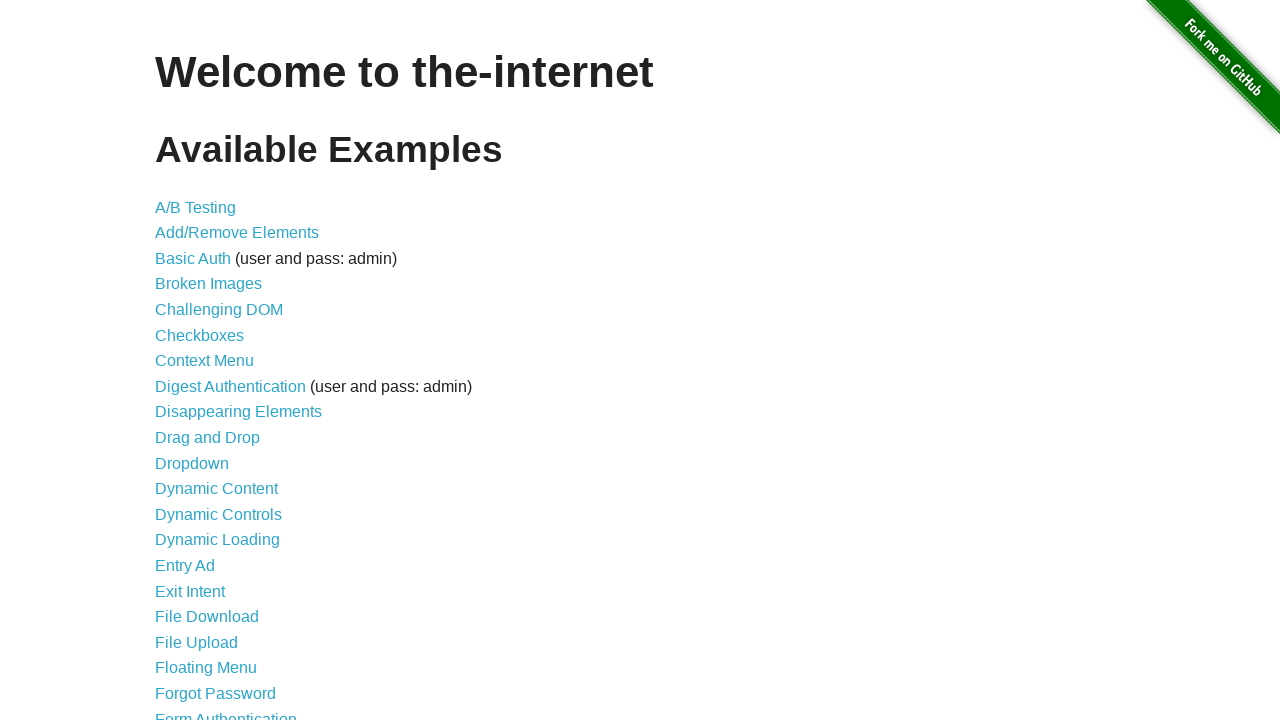

Clicked on the Hovers link at (180, 360) on text=Hovers
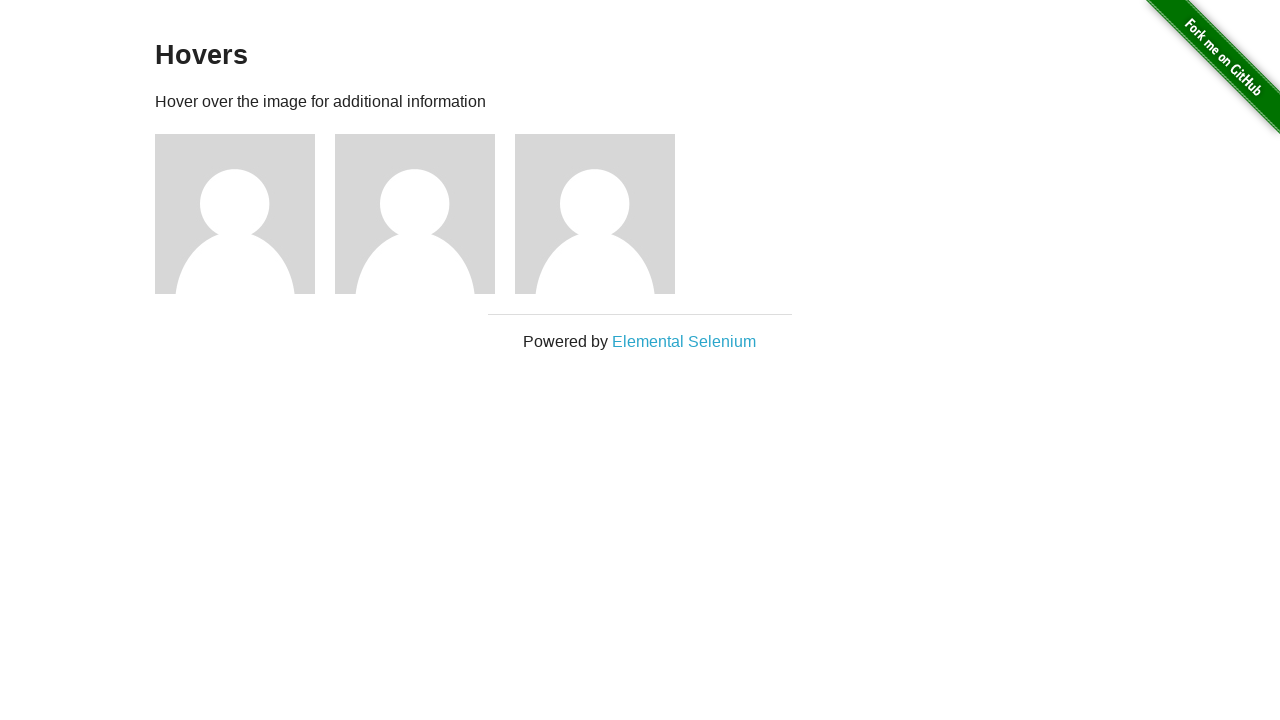

Images loaded on the Hovers page
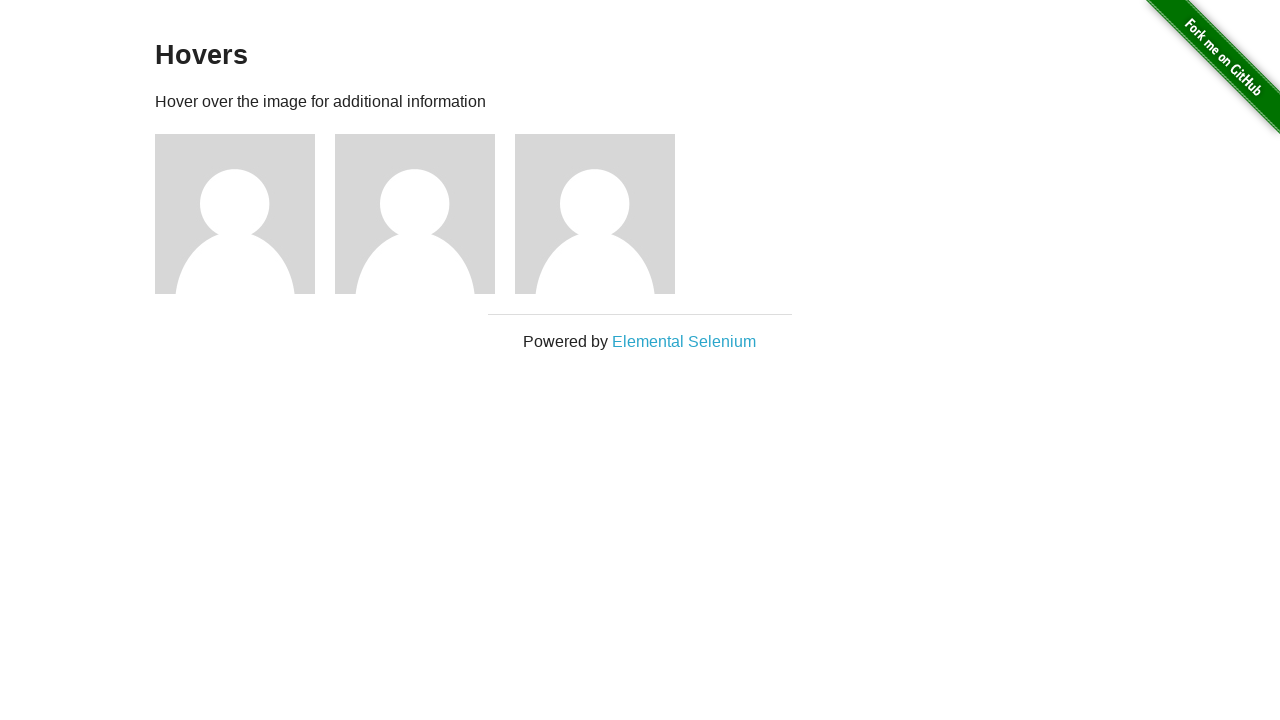

Retrieved all image elements from the page
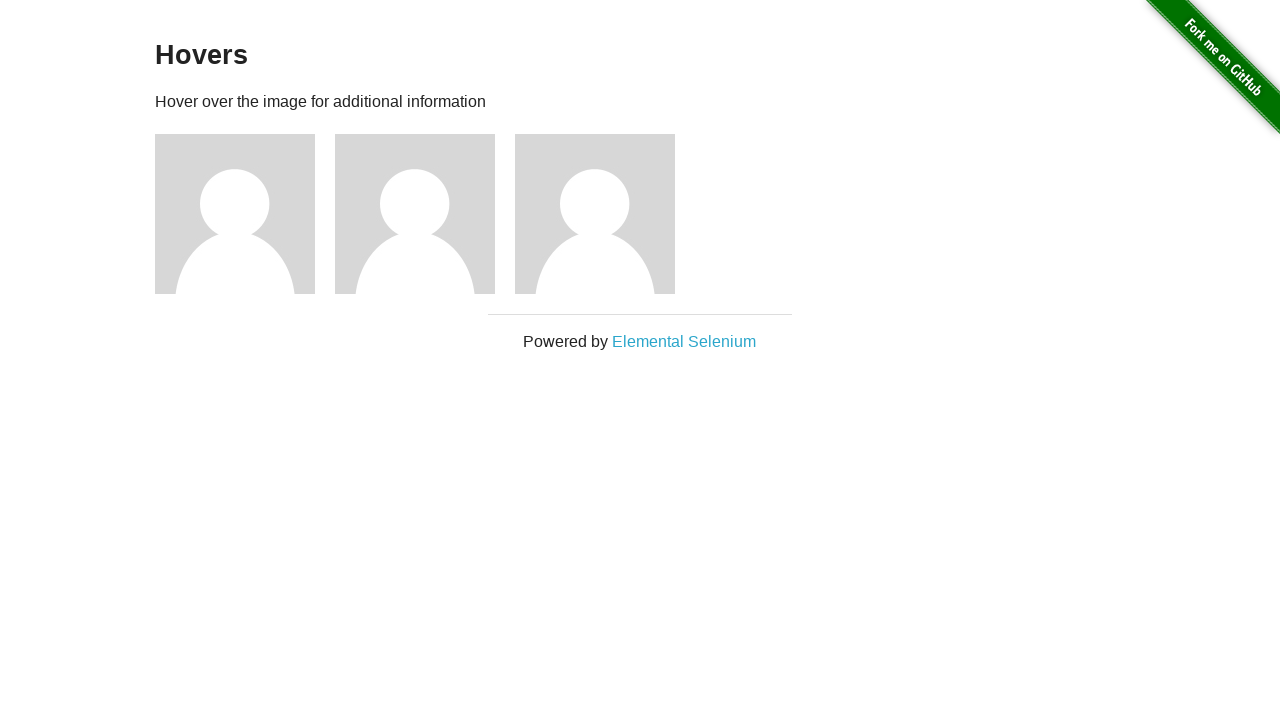

Hovered over the second image to reveal submenu at (235, 214) on img >> nth=1
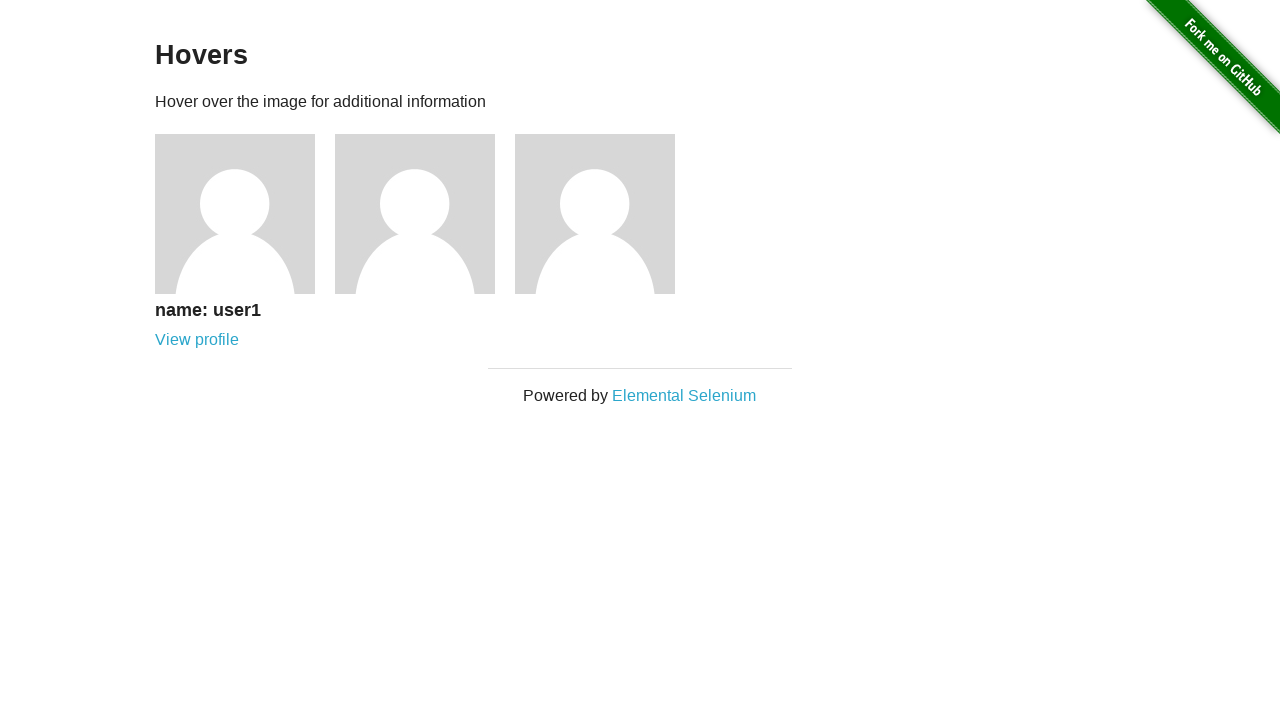

Located the submenu link that appeared after hover
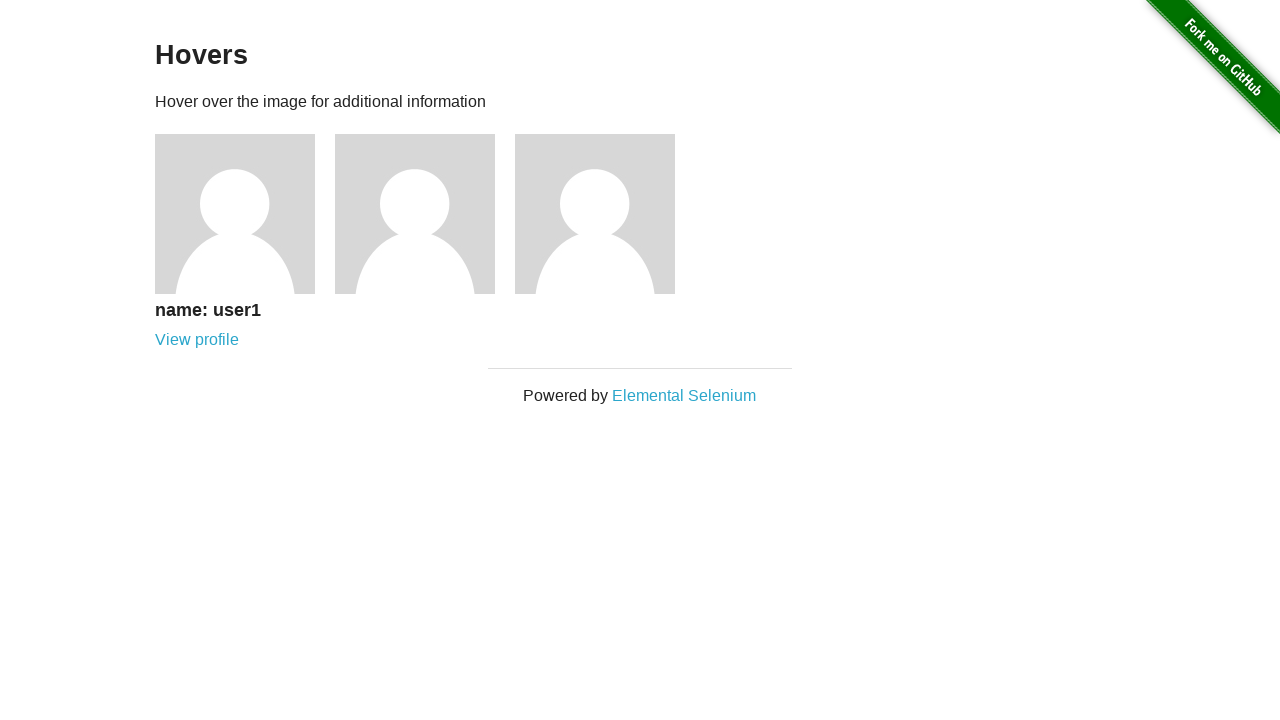

Hovered over the submenu link at (197, 340) on #content > div > div:nth-child(3) > div > a
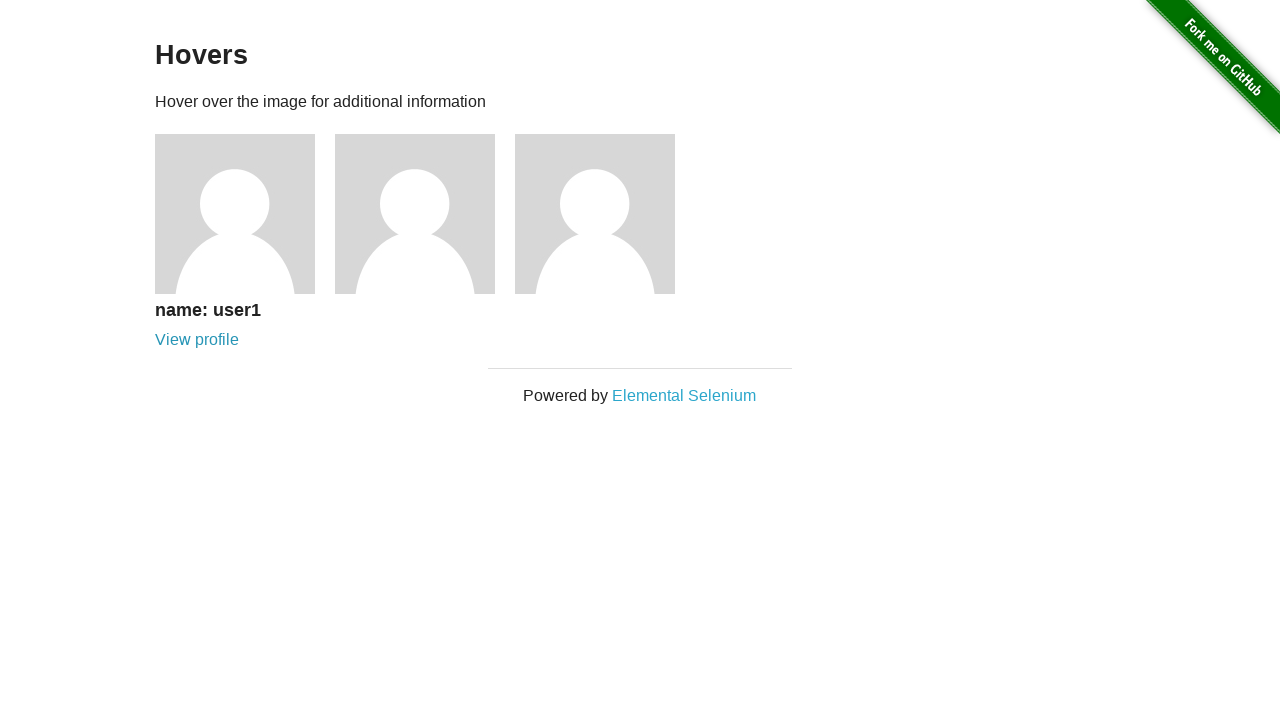

Clicked on the revealed submenu link at (197, 340) on #content > div > div:nth-child(3) > div > a
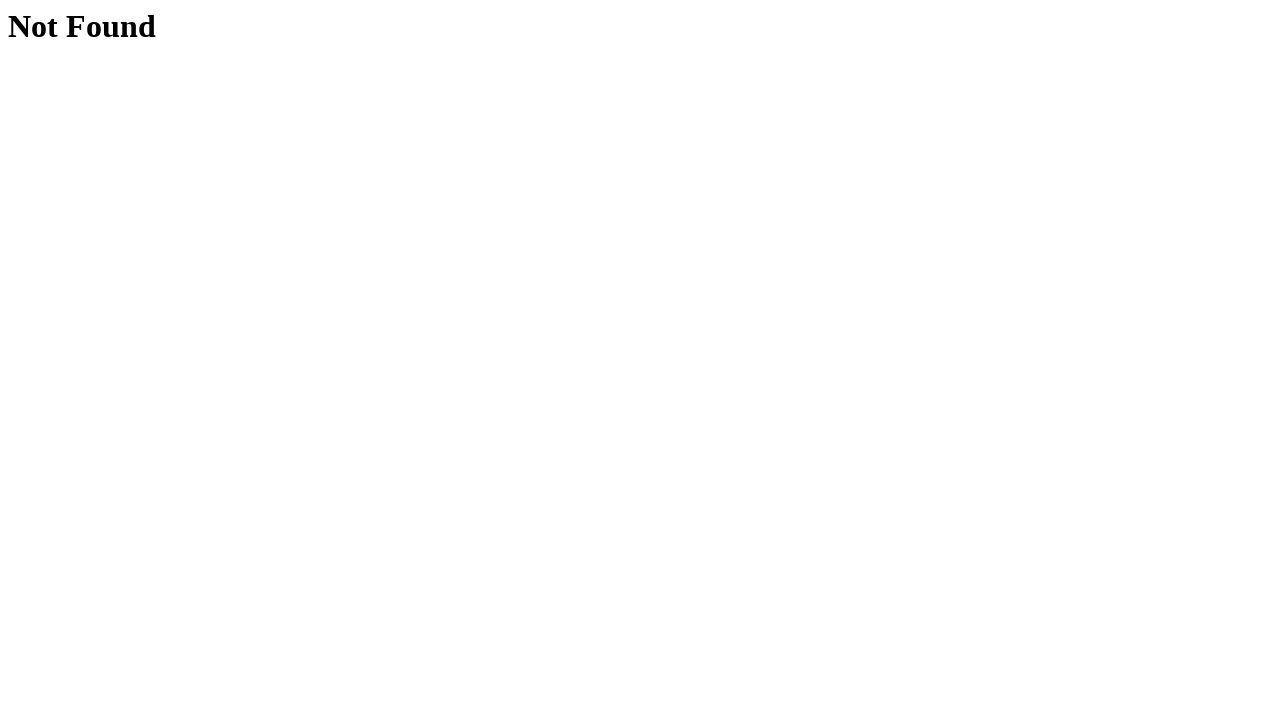

Result page loaded with heading element
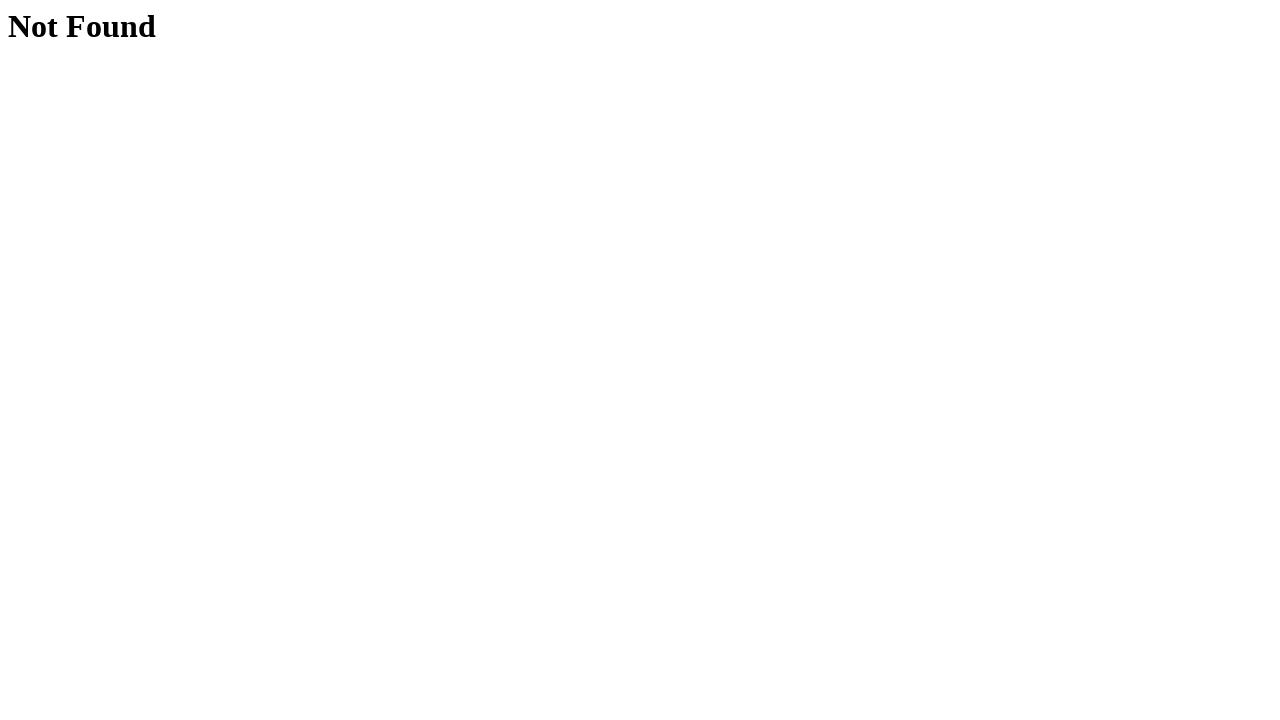

Retrieved heading text from result page
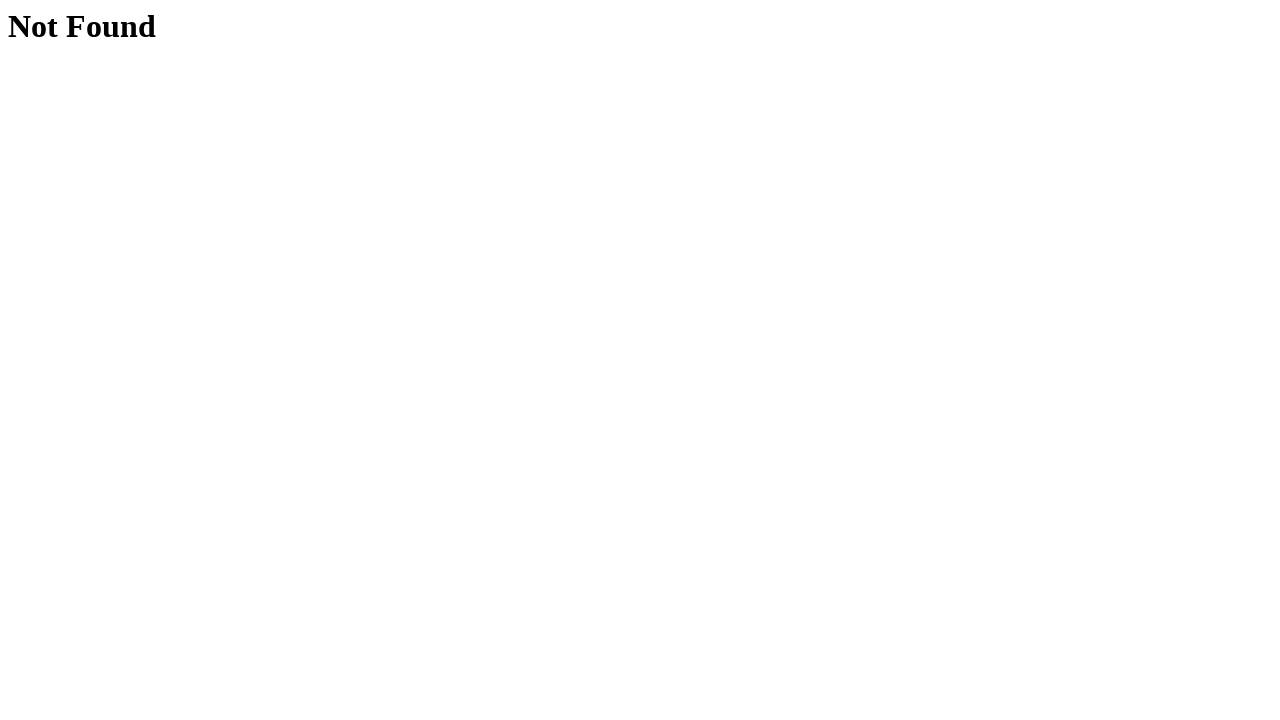

Test passed: 'Not Found' heading confirmed
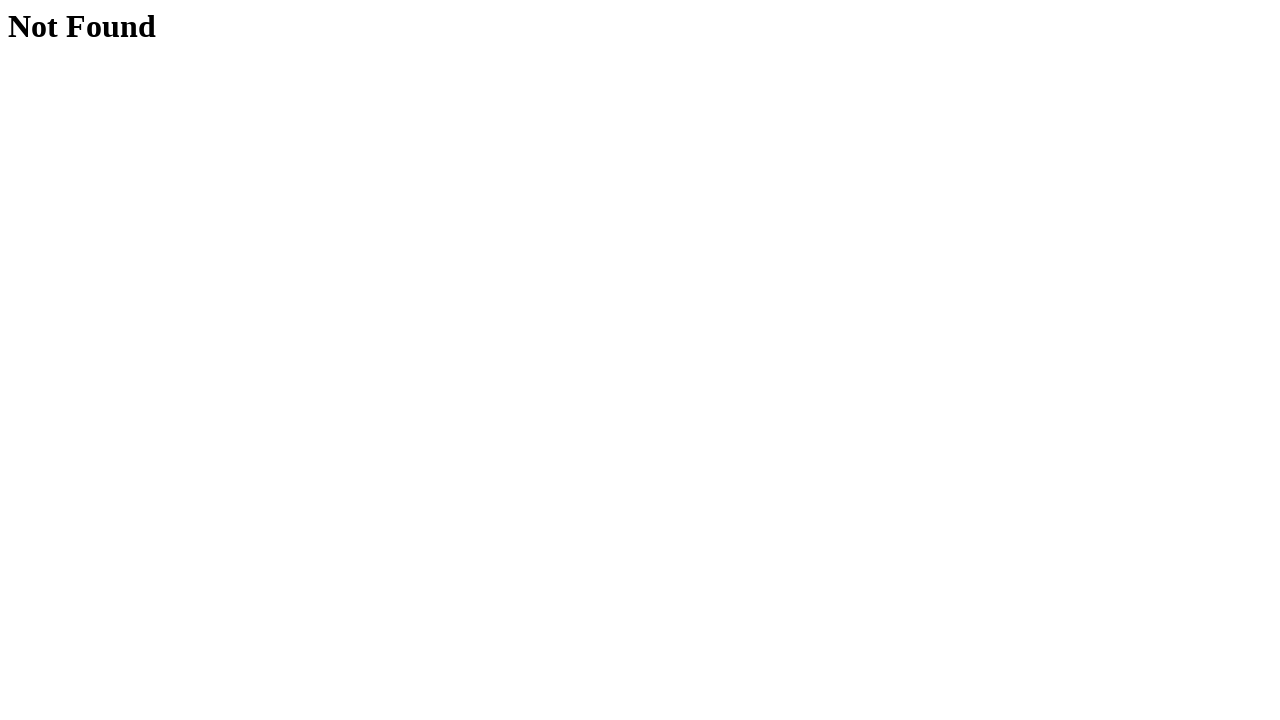

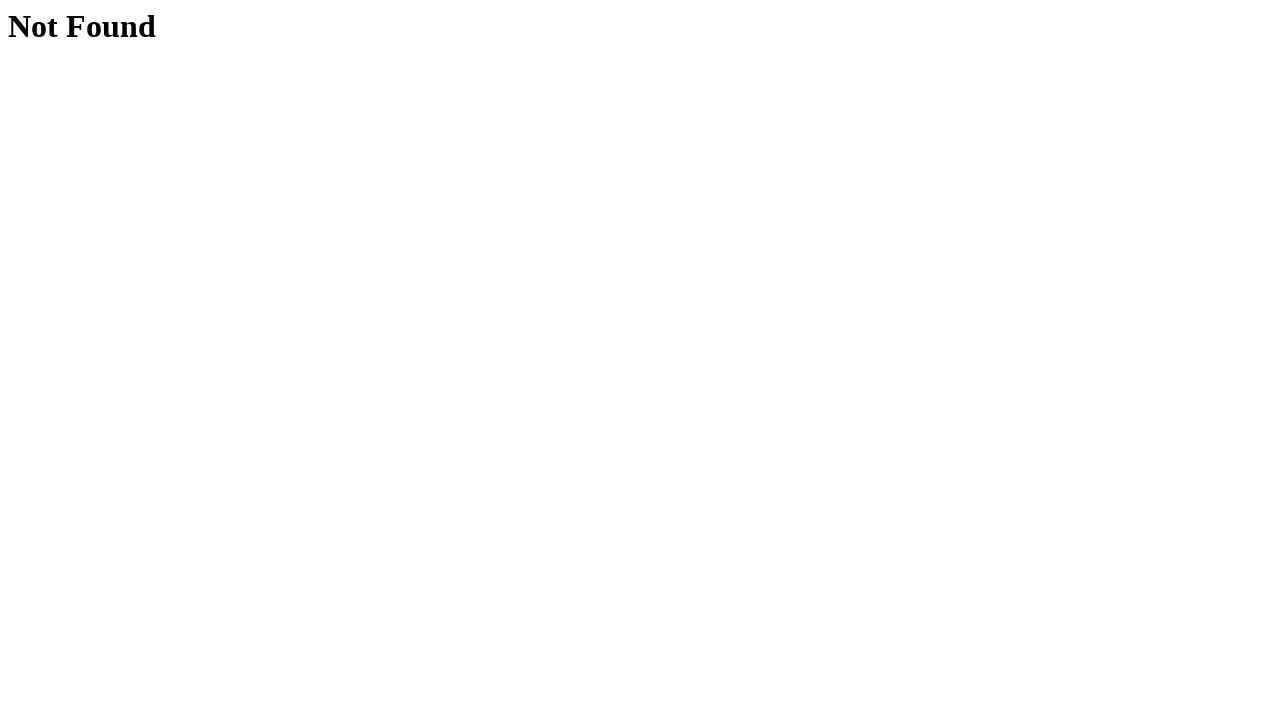